Tests the Remove button functionality on a dynamic controls page by clicking Remove, waiting for loading to complete, and verifying the checkbox disappears and "It's gone!" message appears.

Starting URL: https://practice.cydeo.com/dynamic_controls

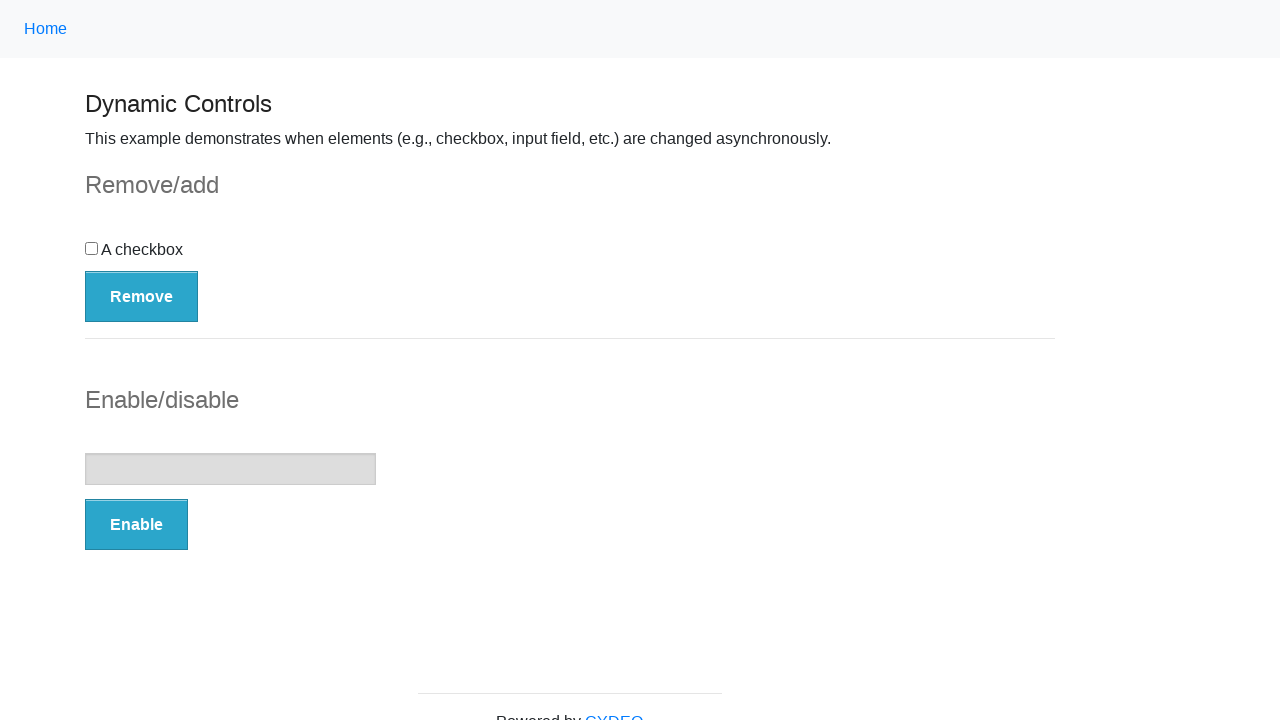

Clicked the Remove button at (142, 296) on button:has-text('Remove')
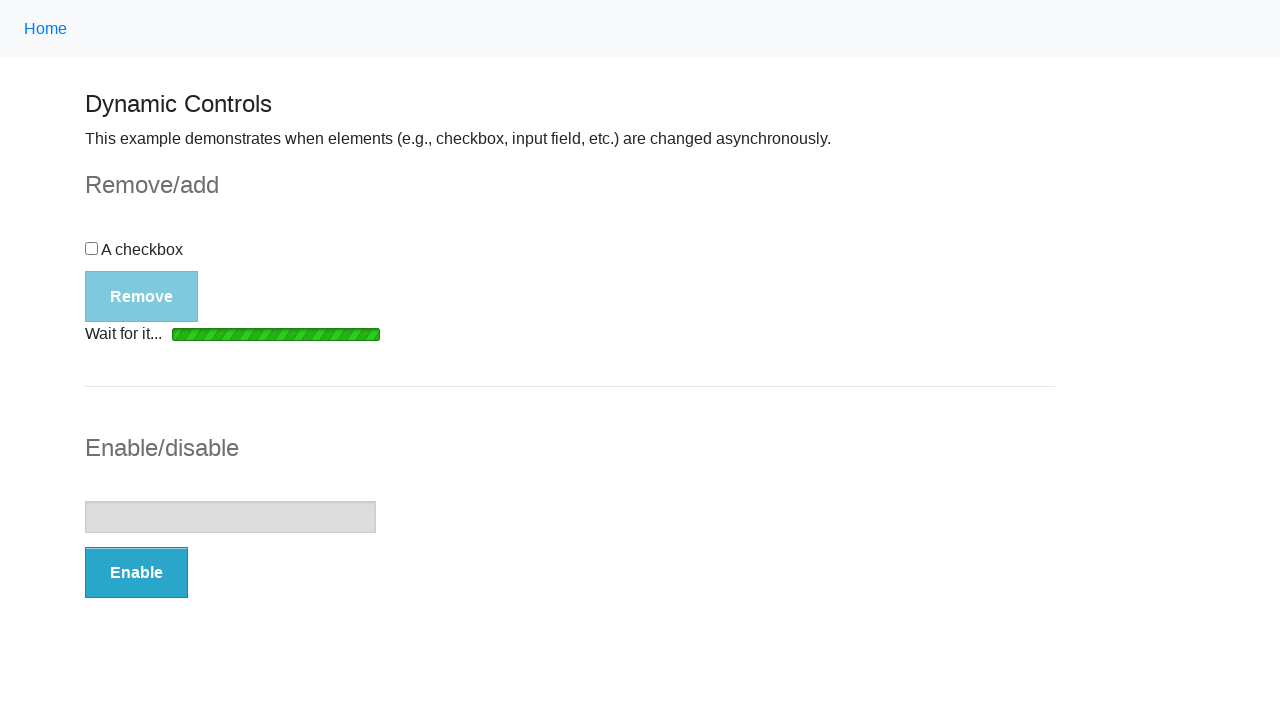

Loading bar disappeared
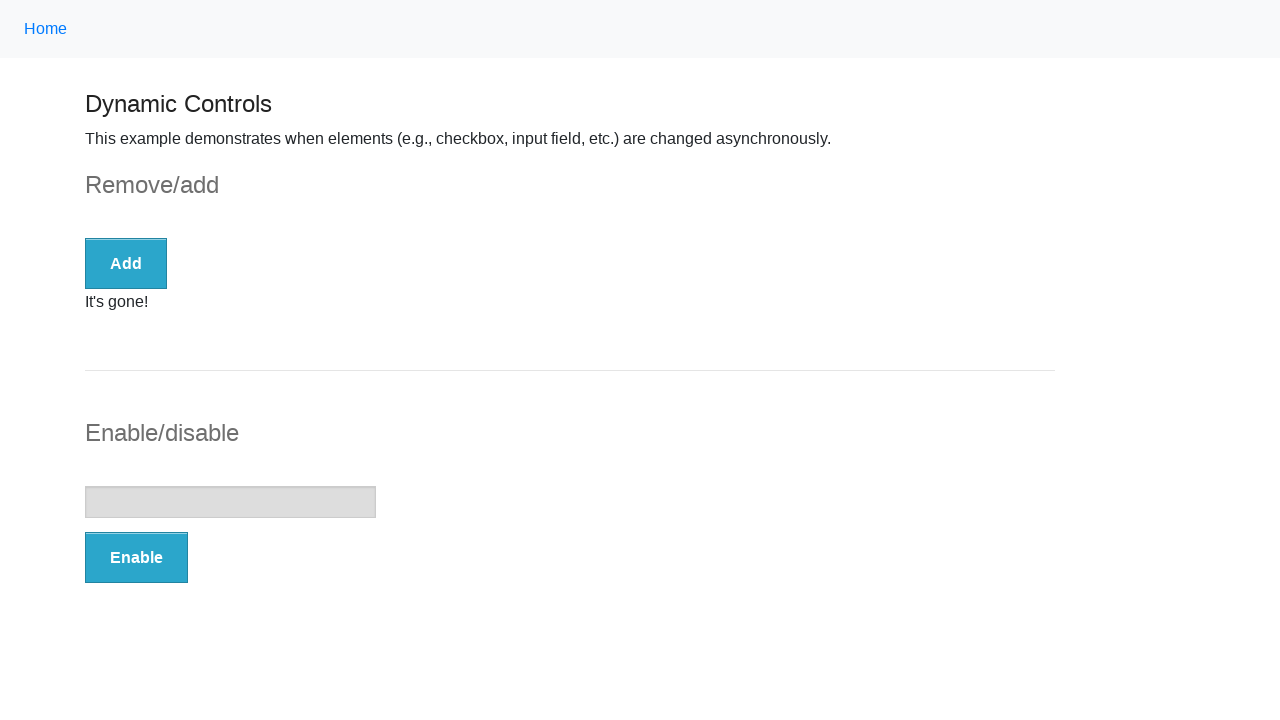

Checkbox is no longer visible
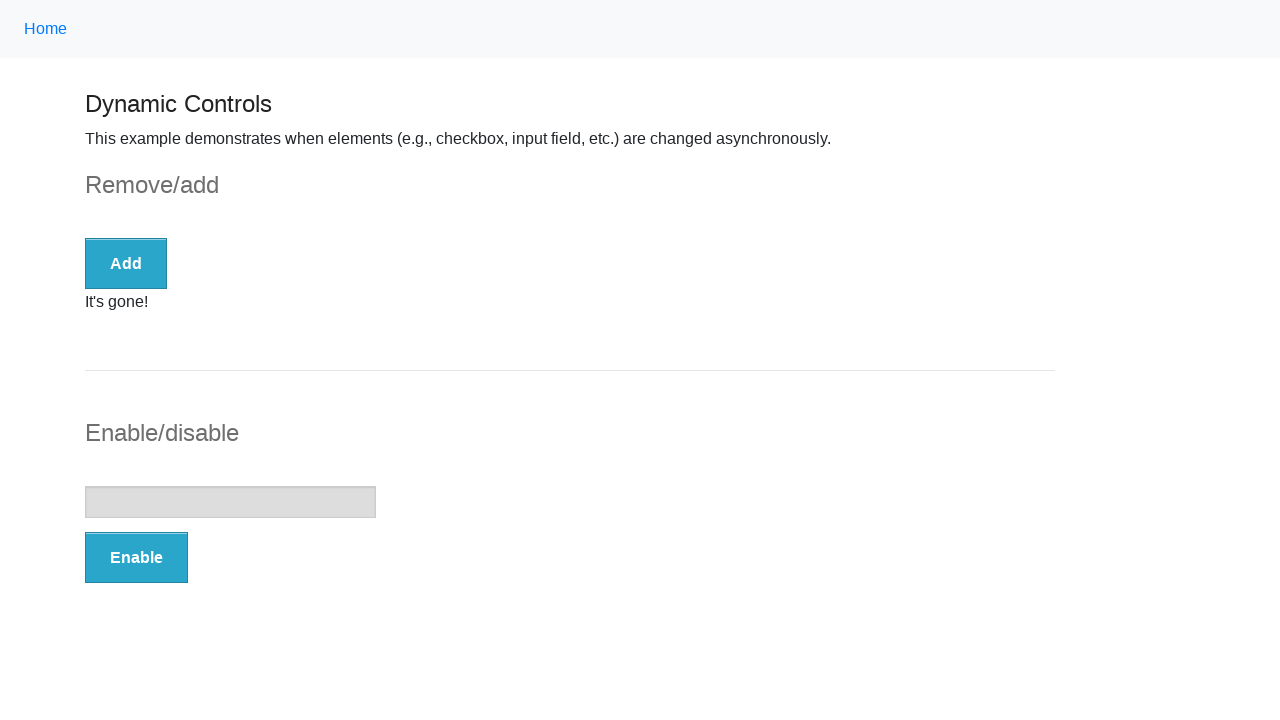

It's gone! message became visible
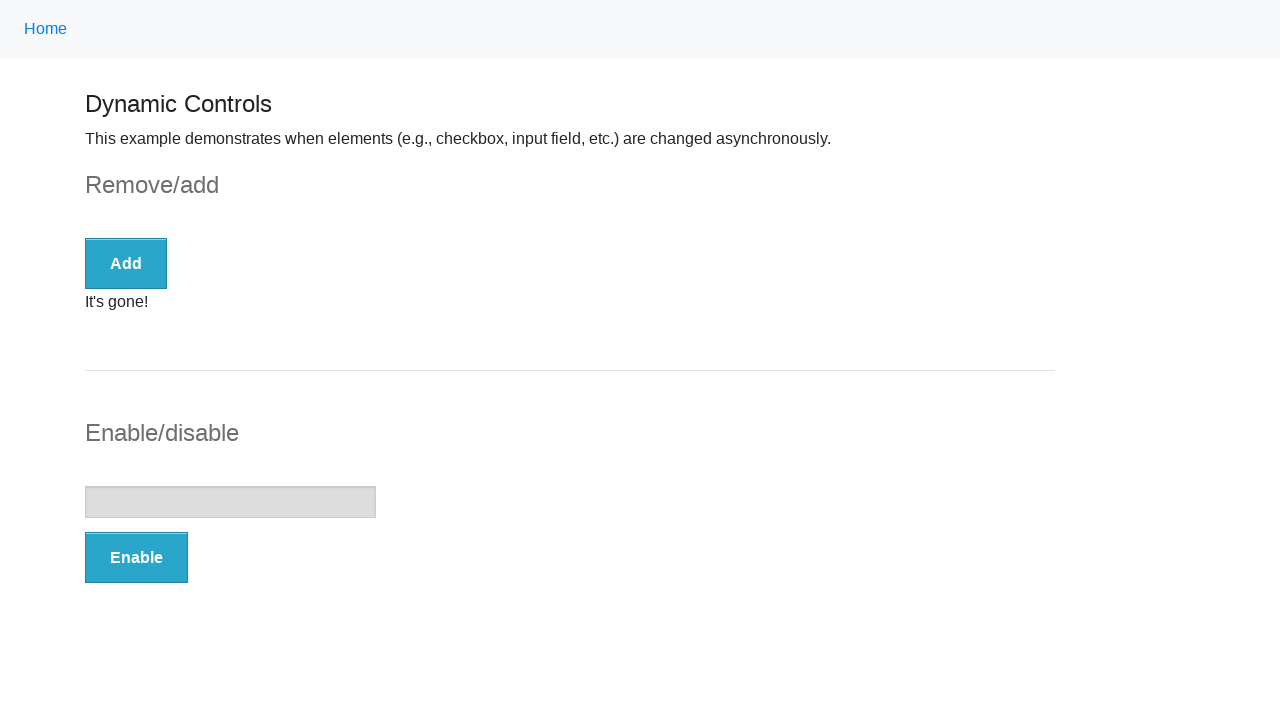

Verified message text is exactly 'It's gone!'
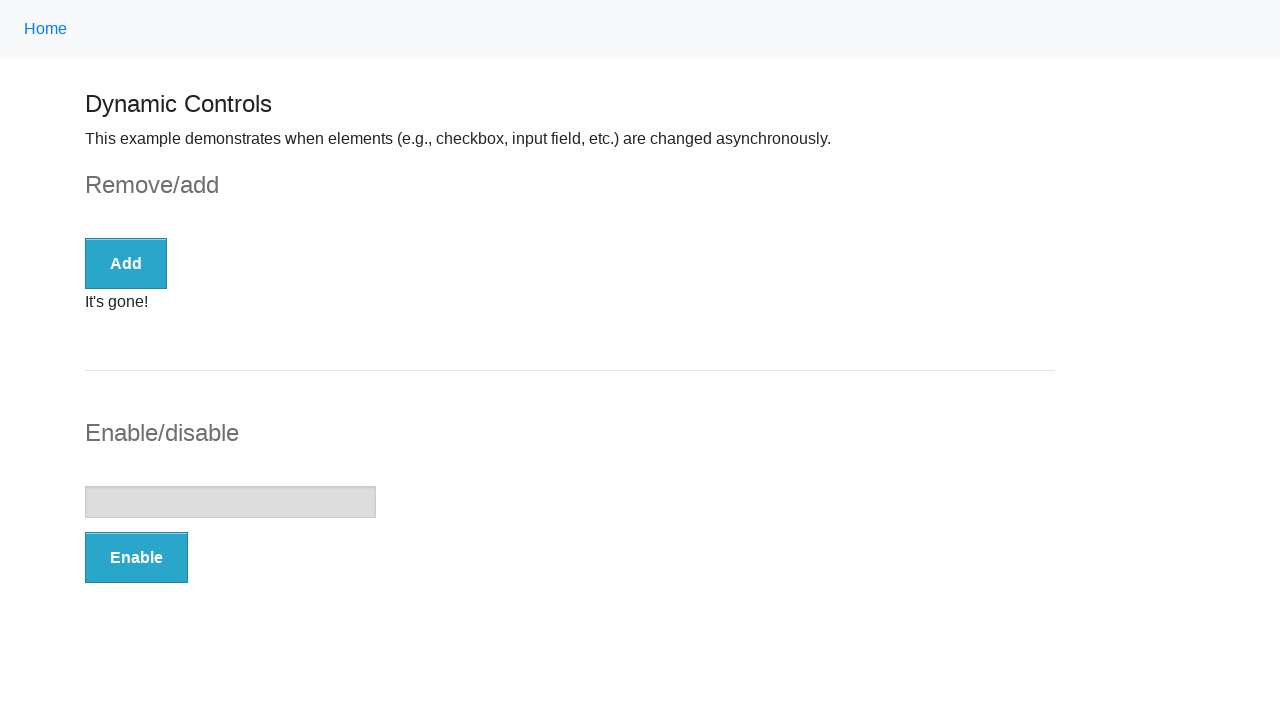

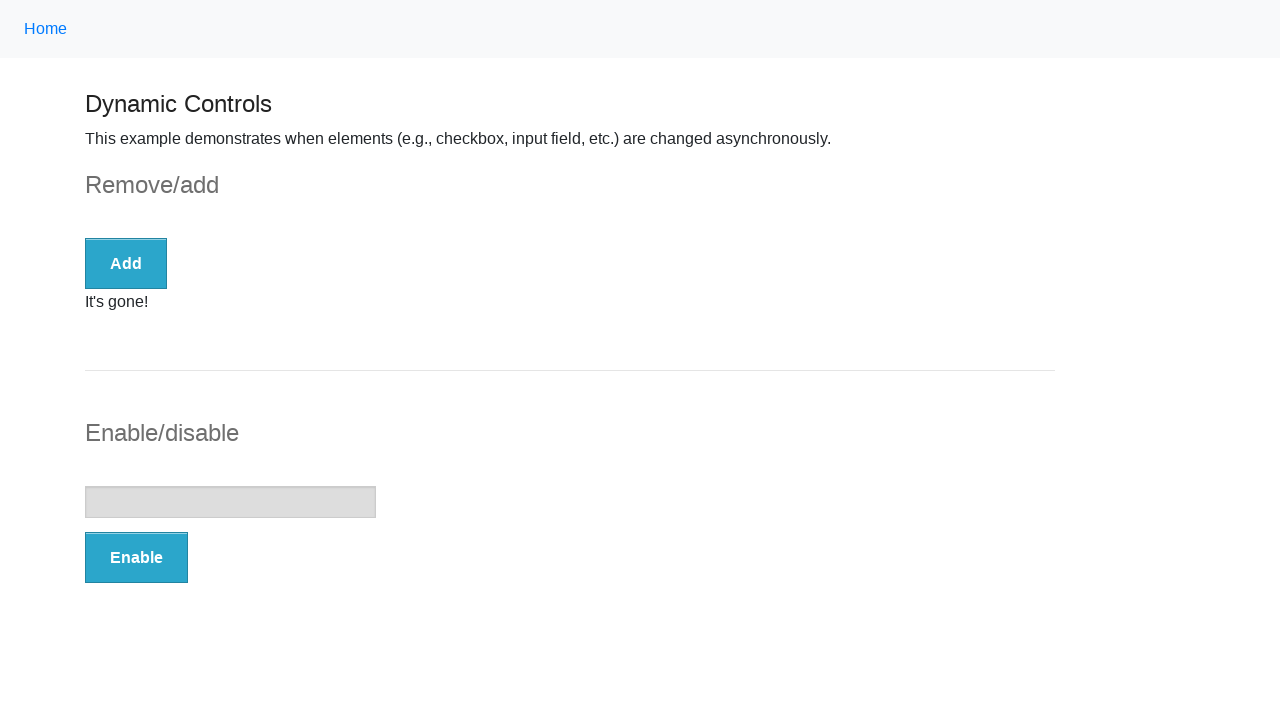